Tests navigation by clicking on the "Máy Hút Mùi" (Hood) link in the menu and verifying the navigation

Starting URL: https://bepantoan.vn/

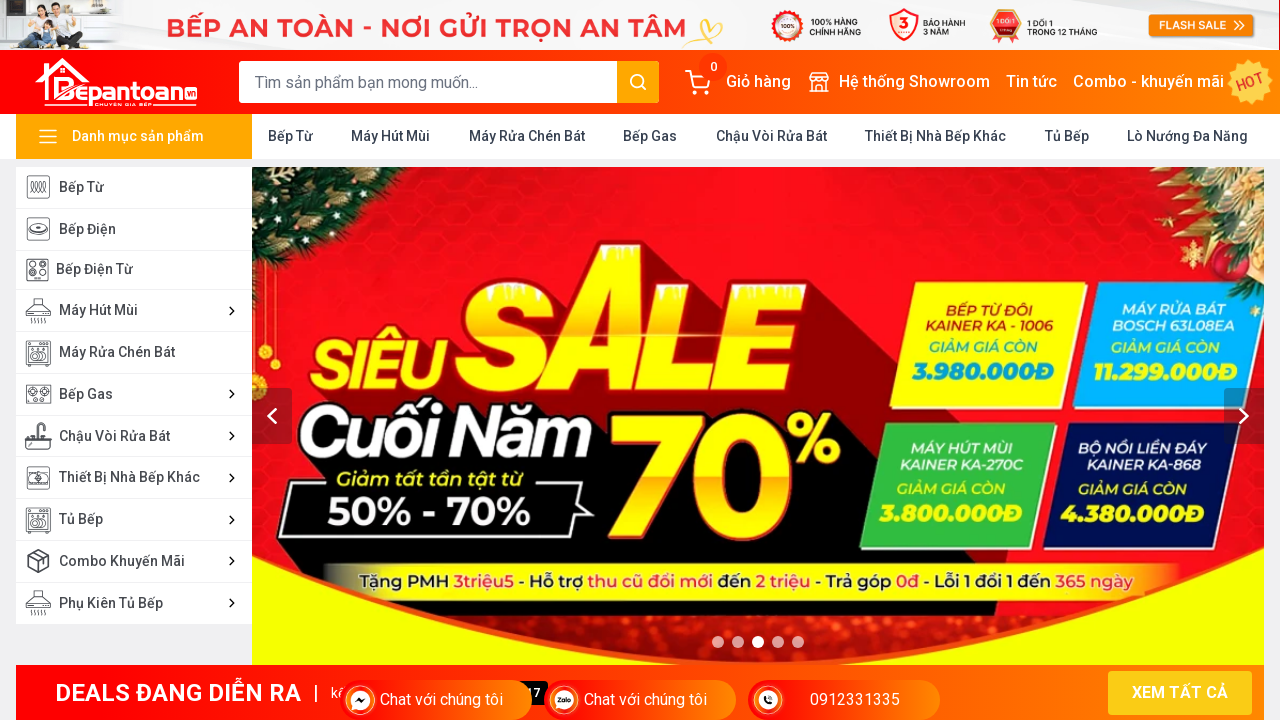

Clicked on the 'Máy Hút Mùi' (Hood) link in the menu at (391, 136) on xpath=//a[text()=' Máy Hút Mùi ']
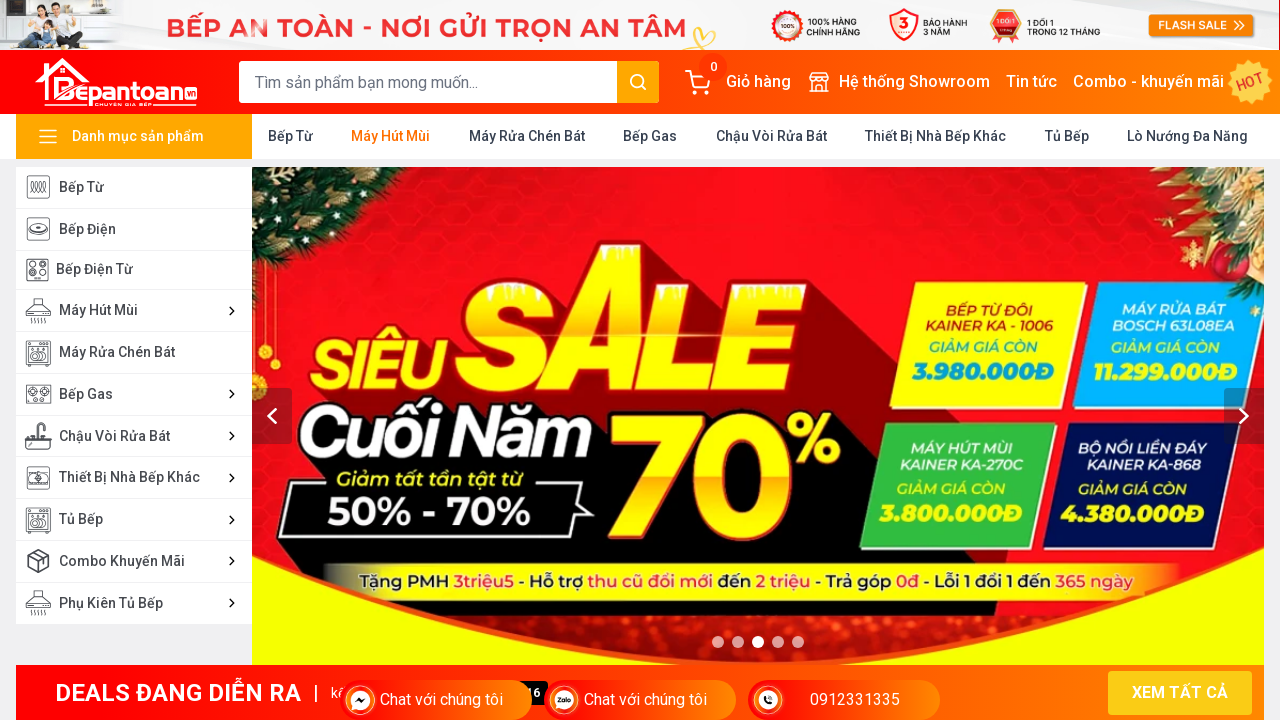

Navigation completed and page loaded (networkidle)
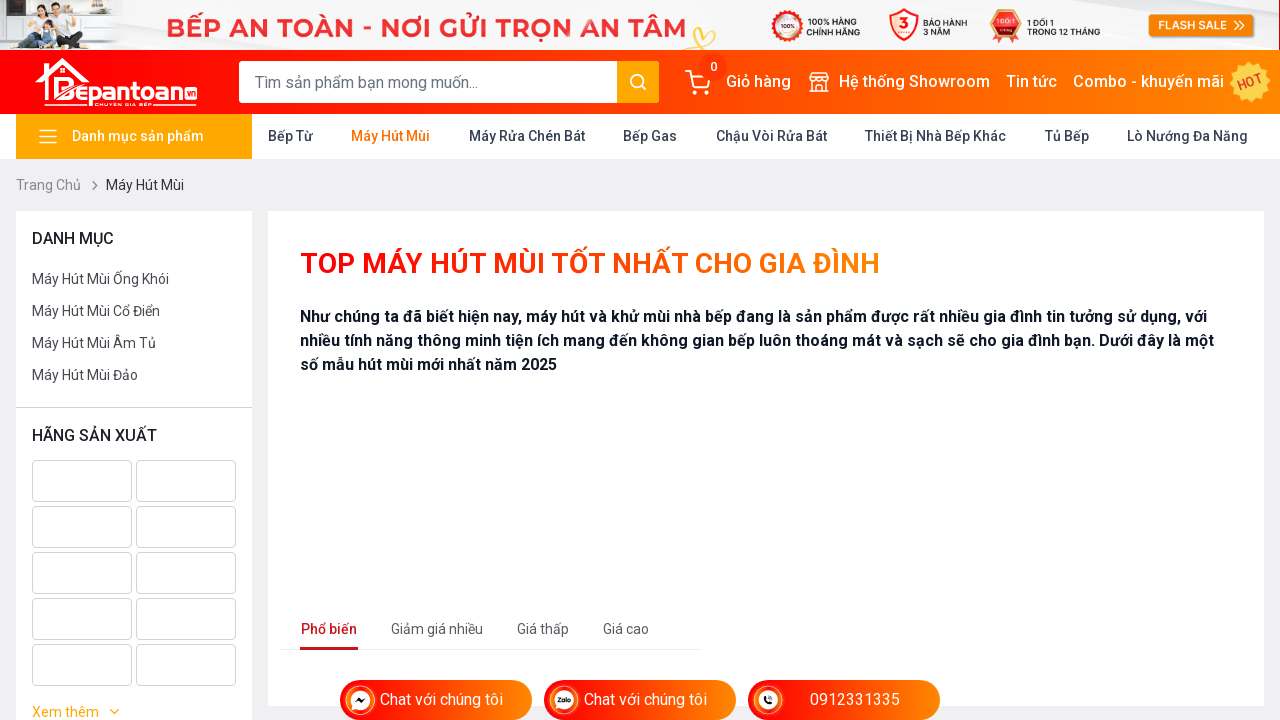

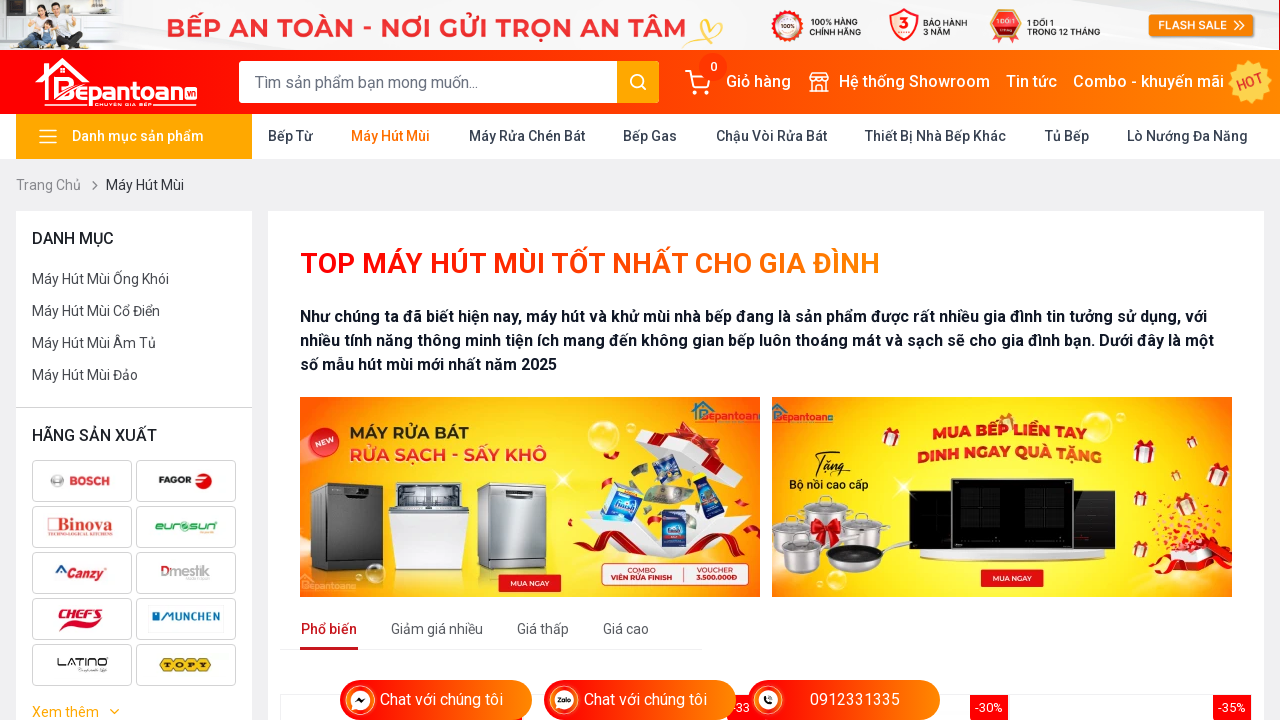